Tests typing secure text into the search box

Starting URL: https://duckduckgo.com/

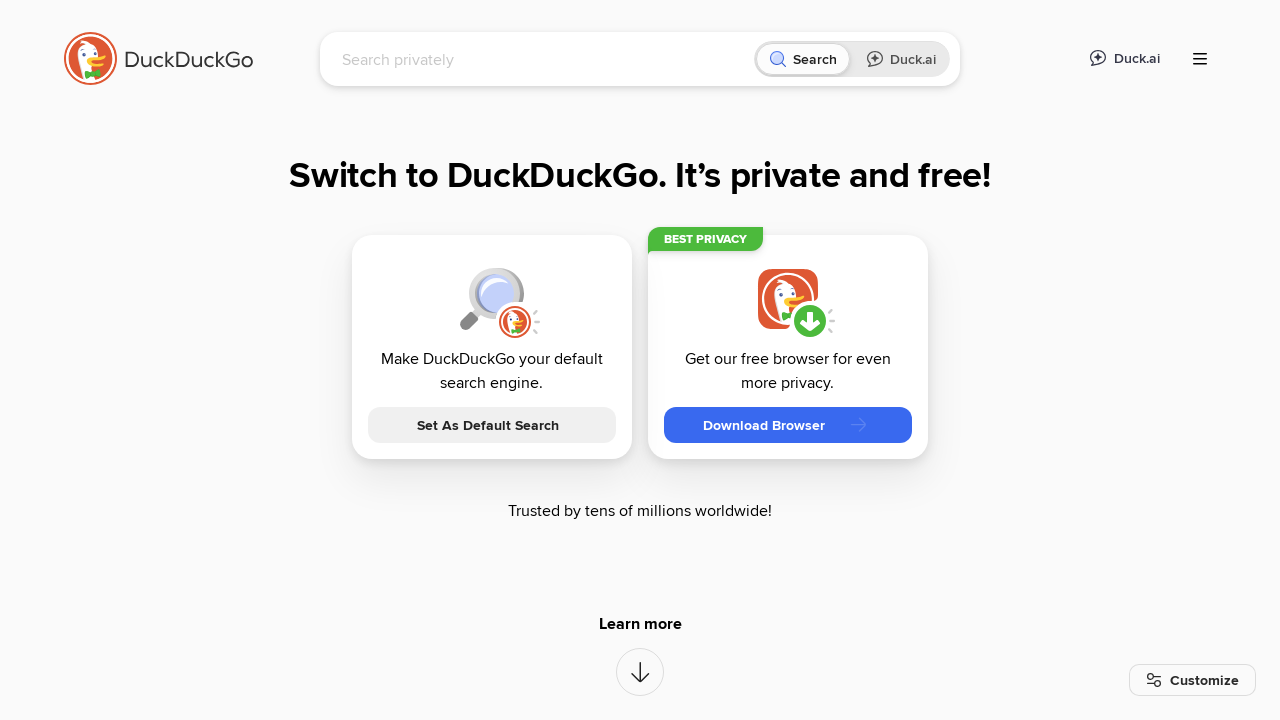

Located search box element with ID 'searchbox_input'
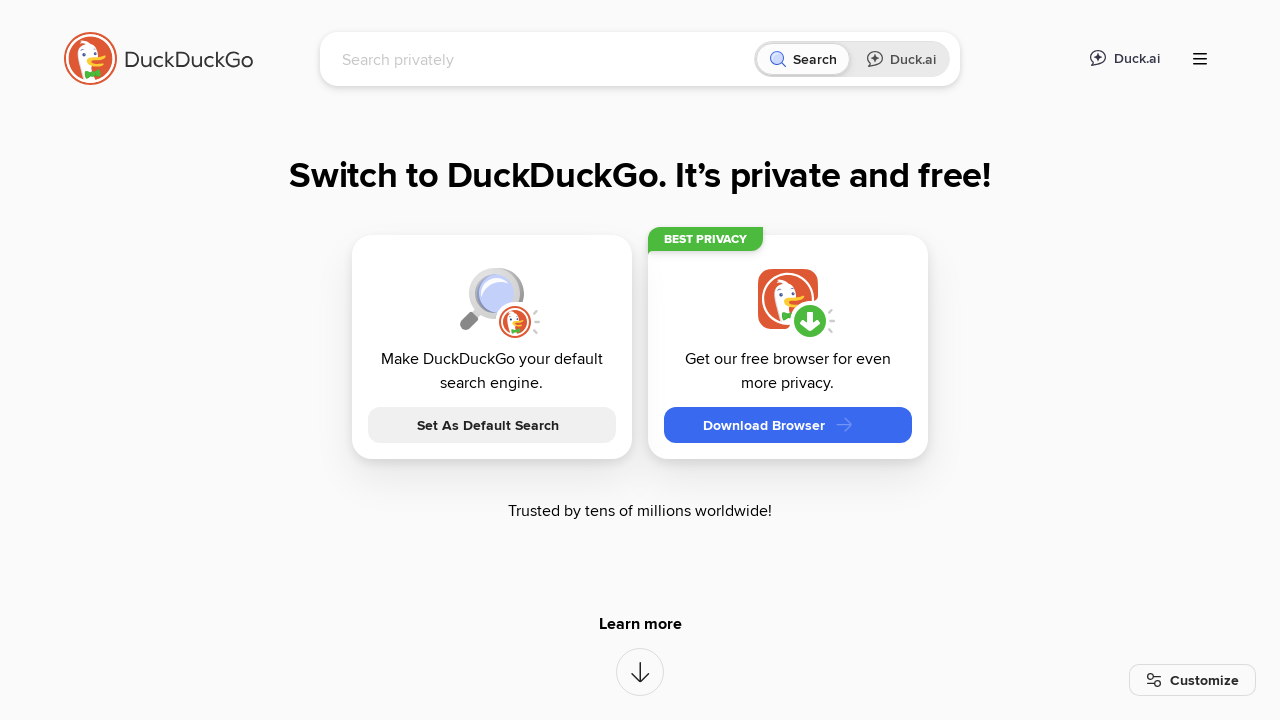

Filled search box with secure text 'secureText' on #searchbox_input
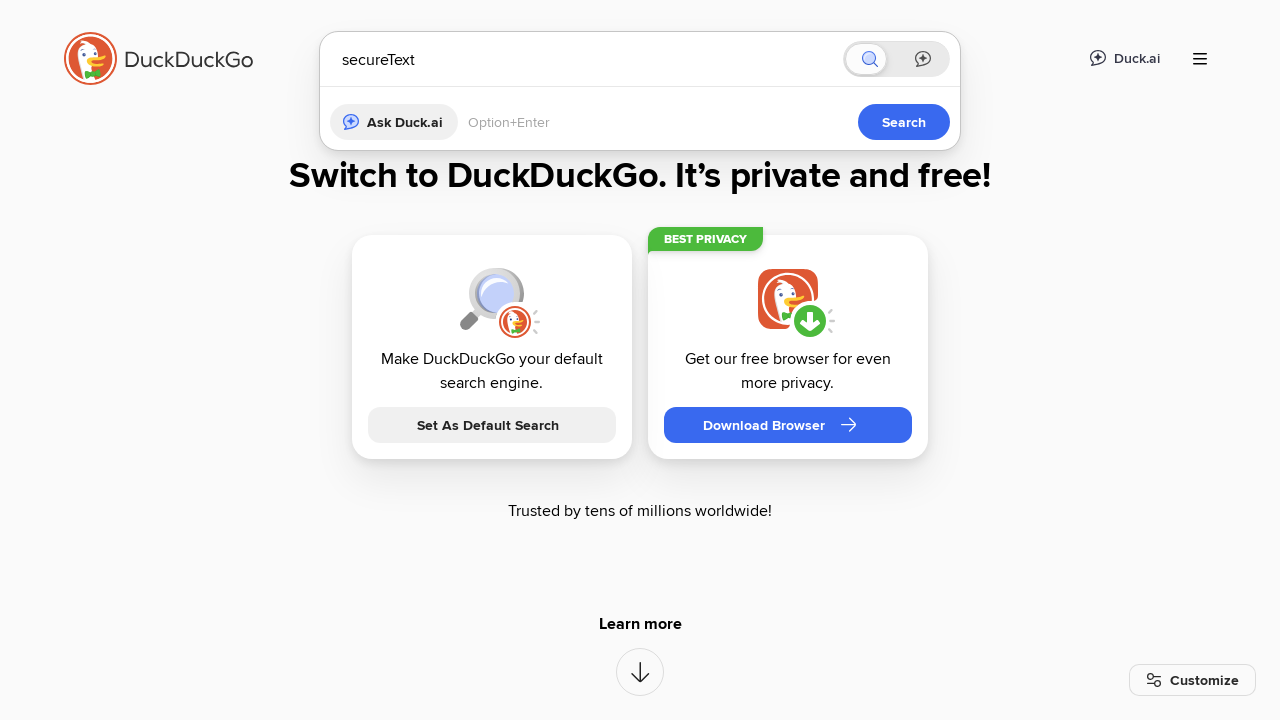

Verified that search box contains 'secureText'
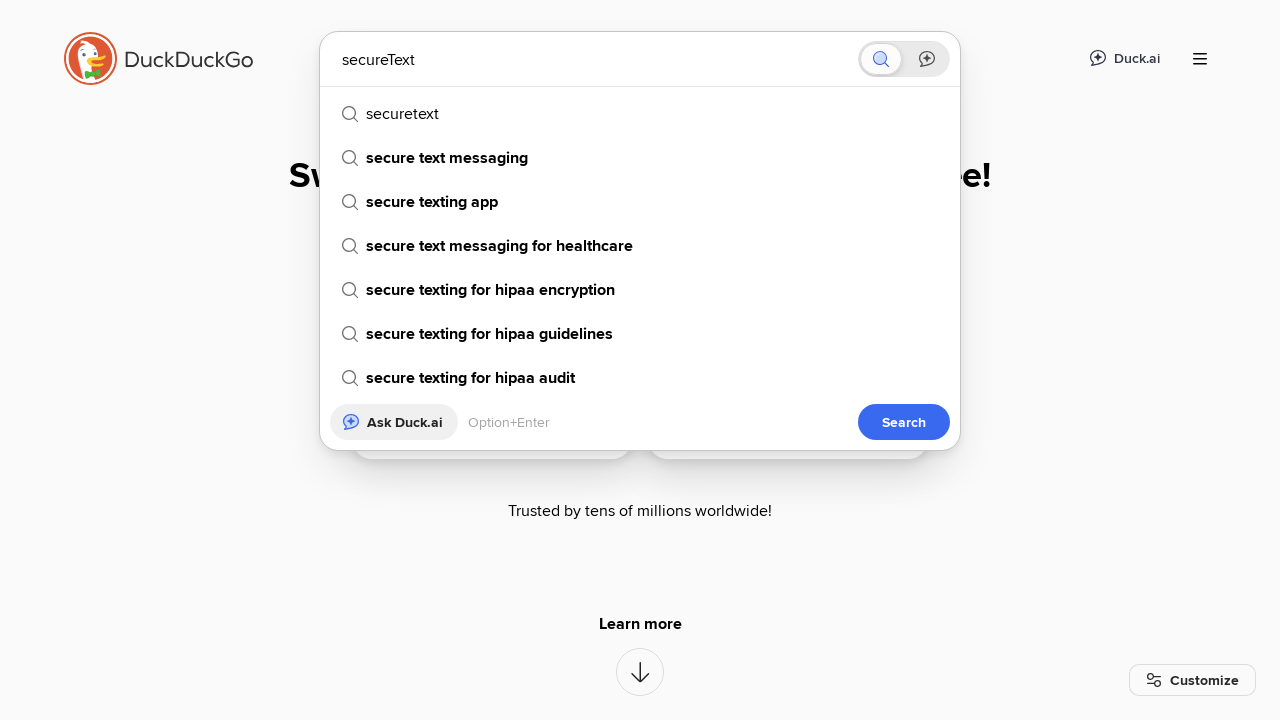

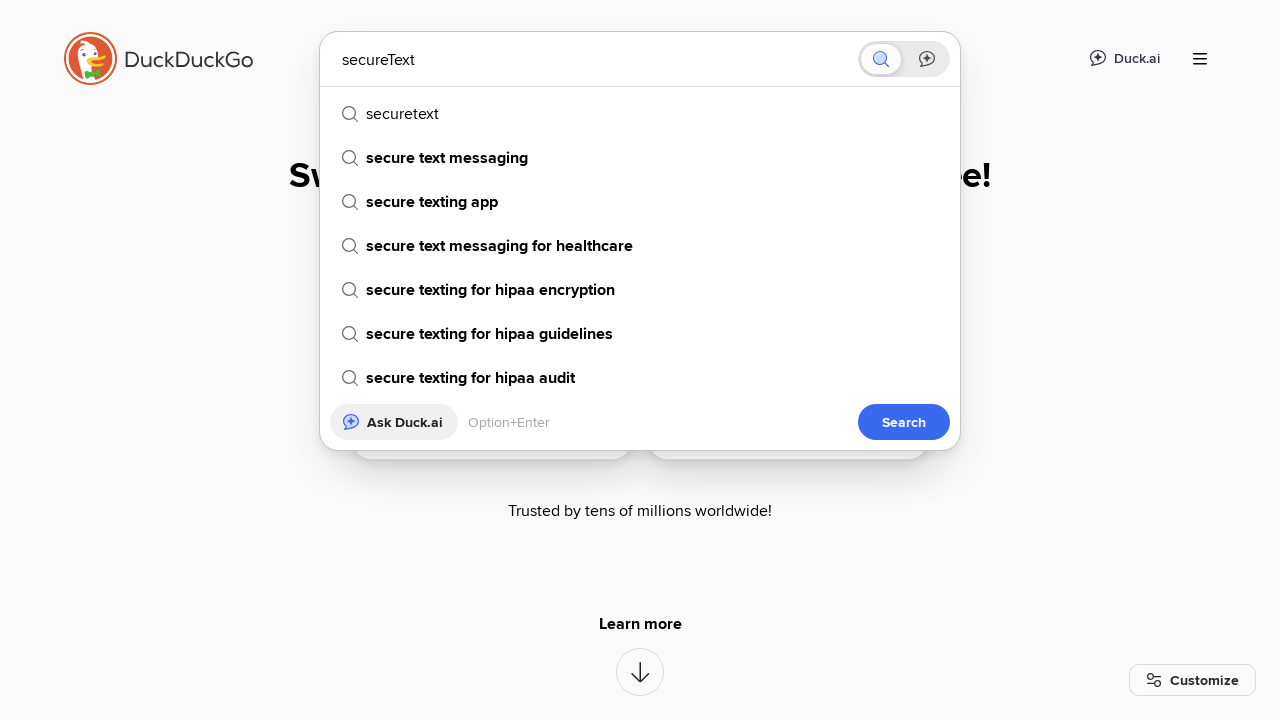